Tests Bootstrap dropdown component by clicking the dropdown button and selecting an item from the dropdown menu

Starting URL: https://getbootstrap.com/docs/4.0/components/dropdowns/

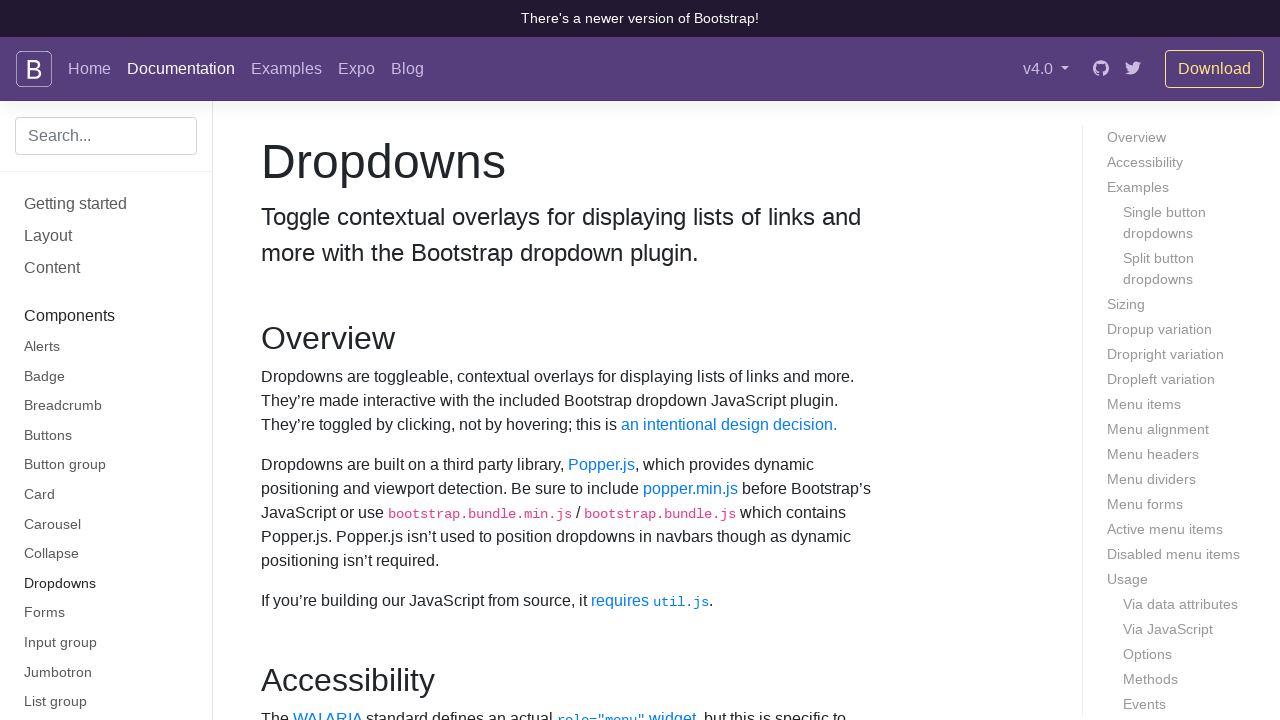

Clicked dropdown button to open menu at (370, 360) on xpath=//button[contains(text(),'Dropdown button')]
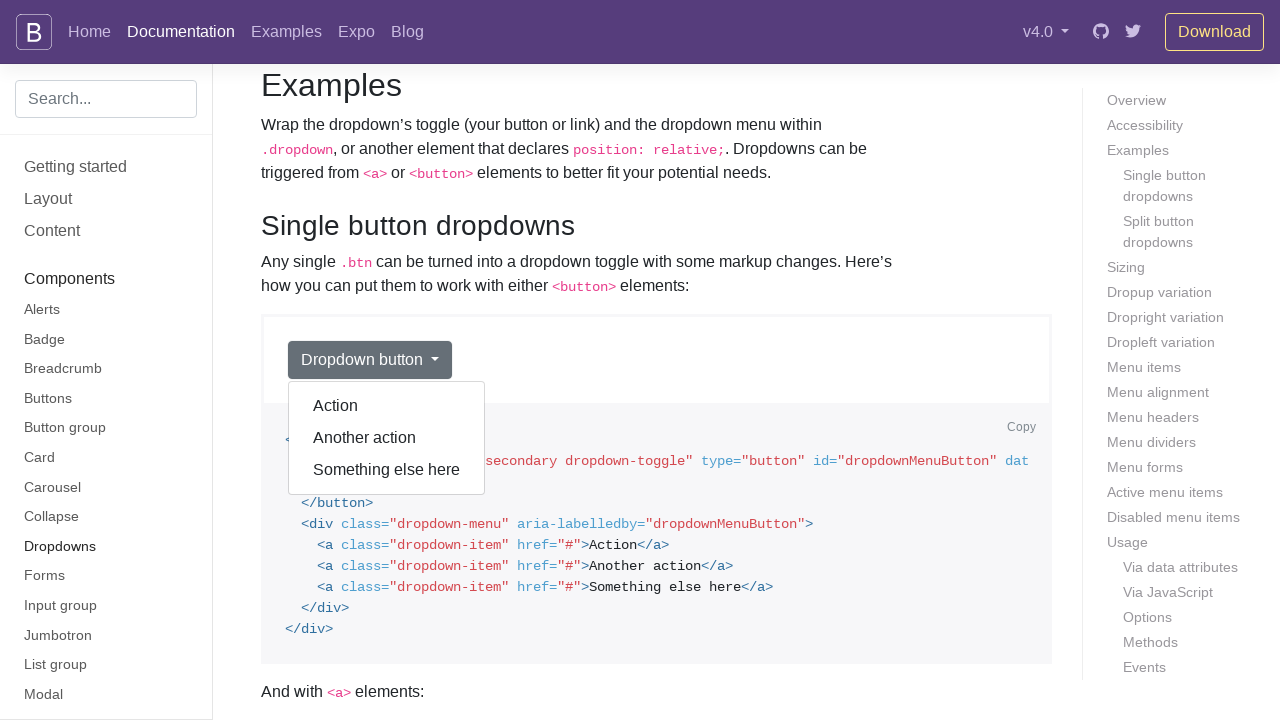

Dropdown menu appeared
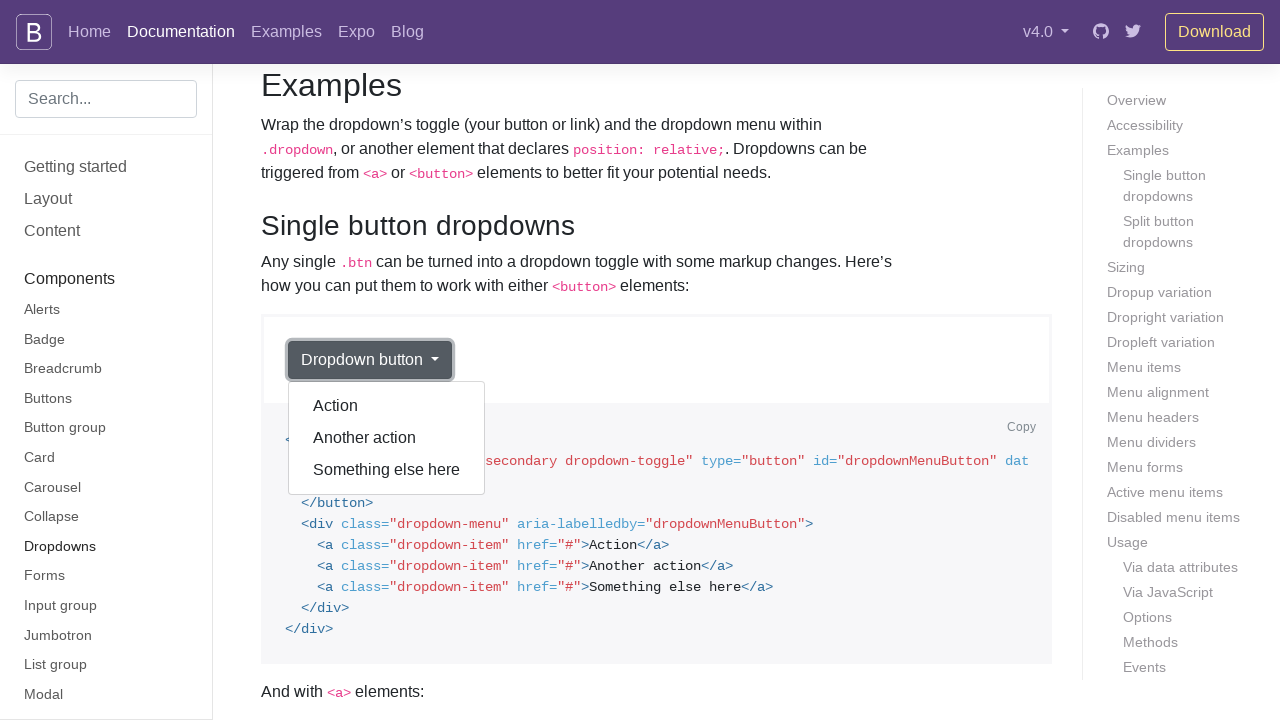

Retrieved all dropdown items from the menu
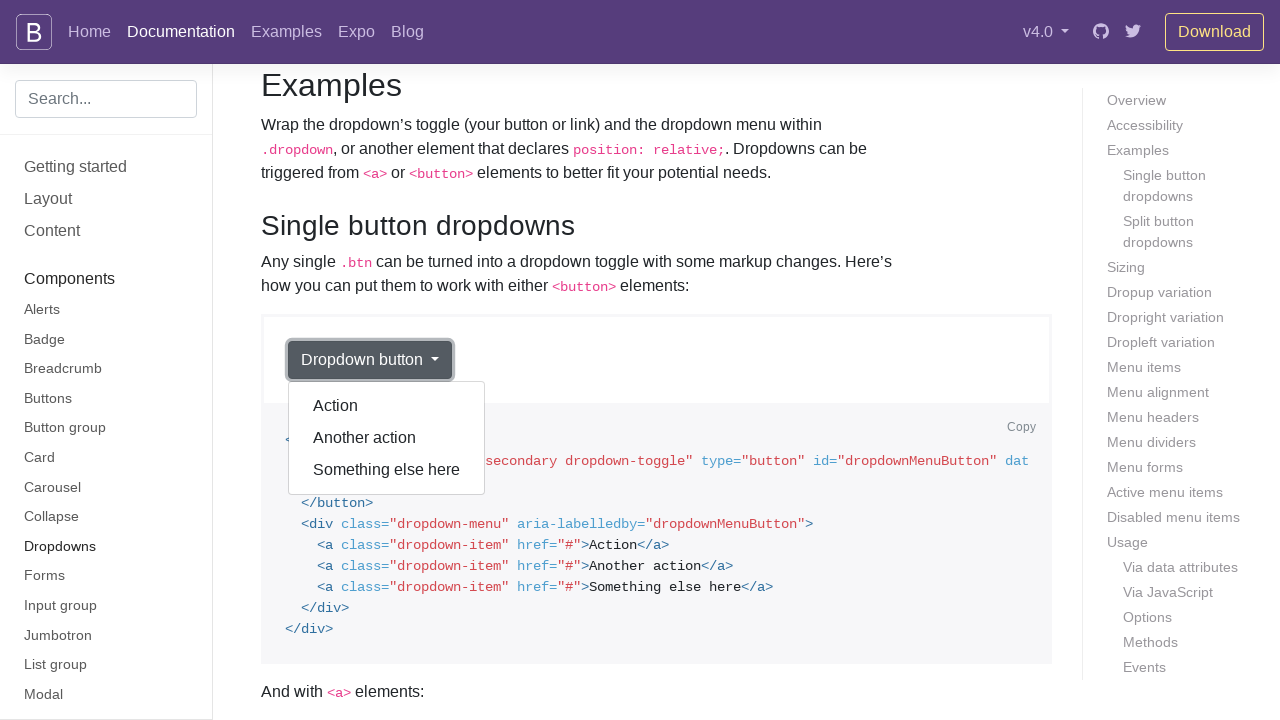

Clicked dropdown item 'Another action' at (387, 438) on xpath=//div[@class='dropdown-menu show']//a[@class='dropdown-item'] >> nth=1
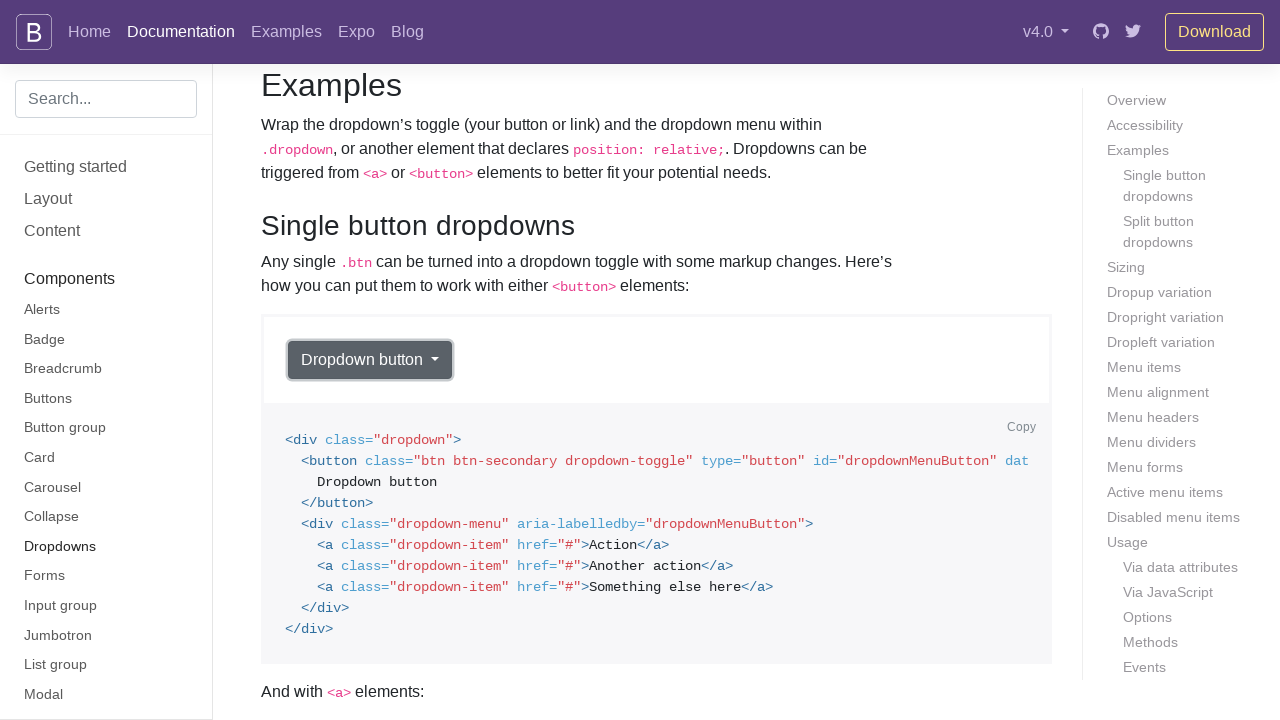

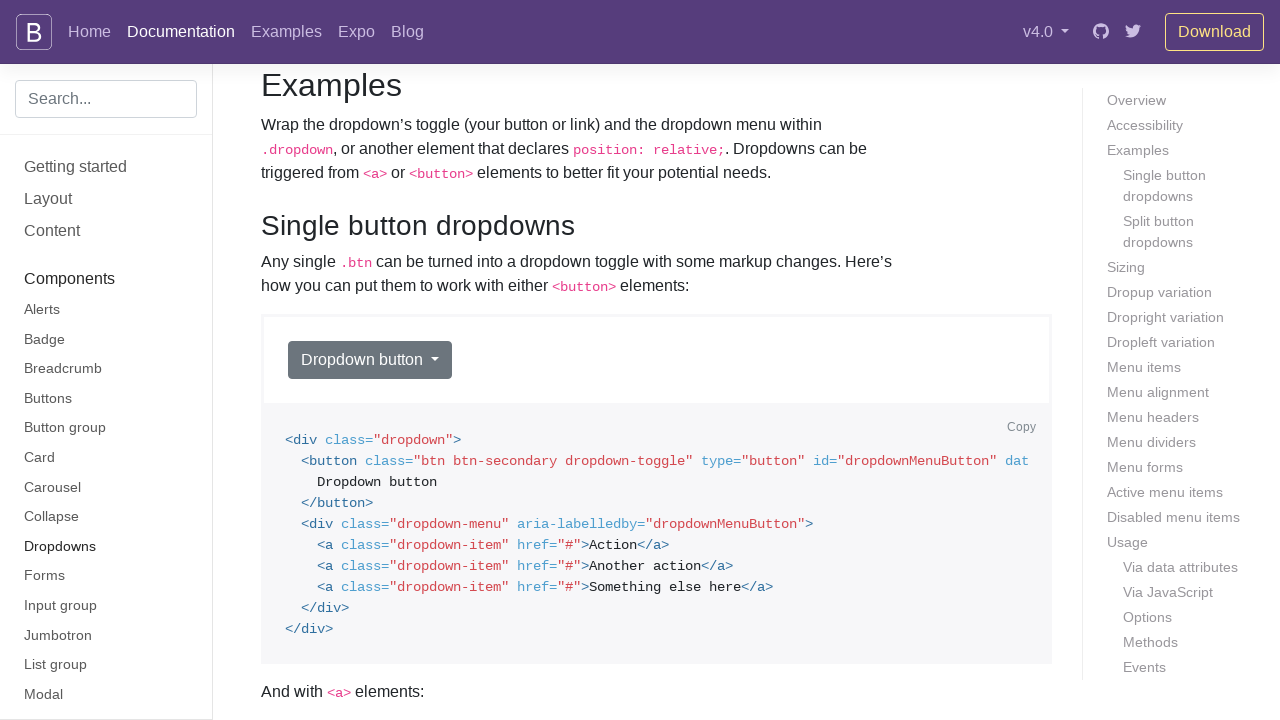